Shortcut test that navigates to the client page with specific wait conditions

Starting URL: https://rahulshettyacademy.com/client

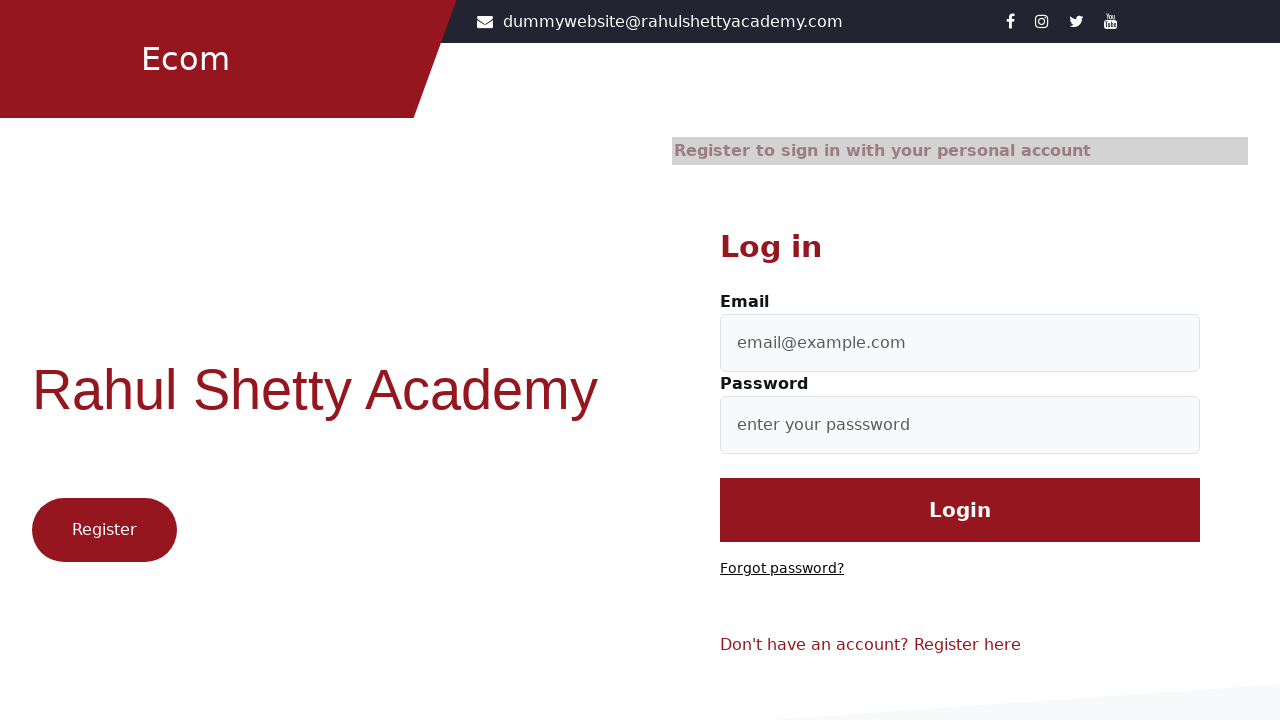

Waited for page to reach domcontentloaded state at https://rahulshettyacademy.com/client
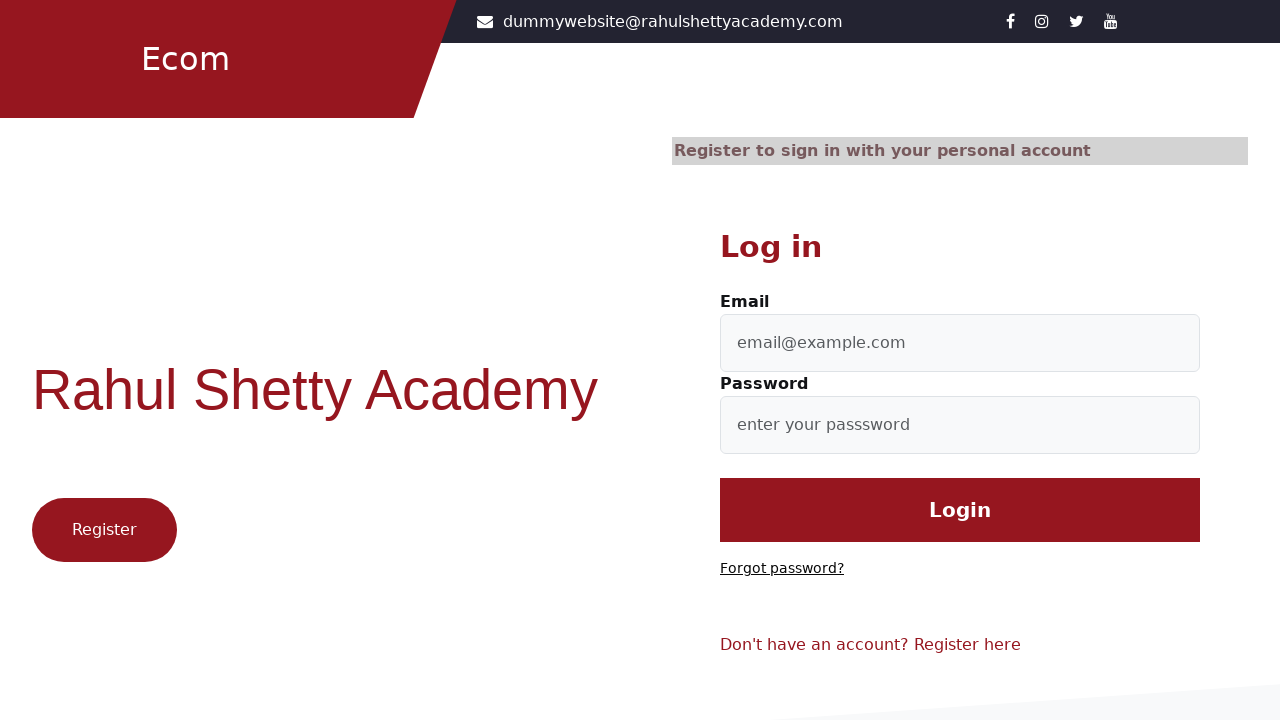

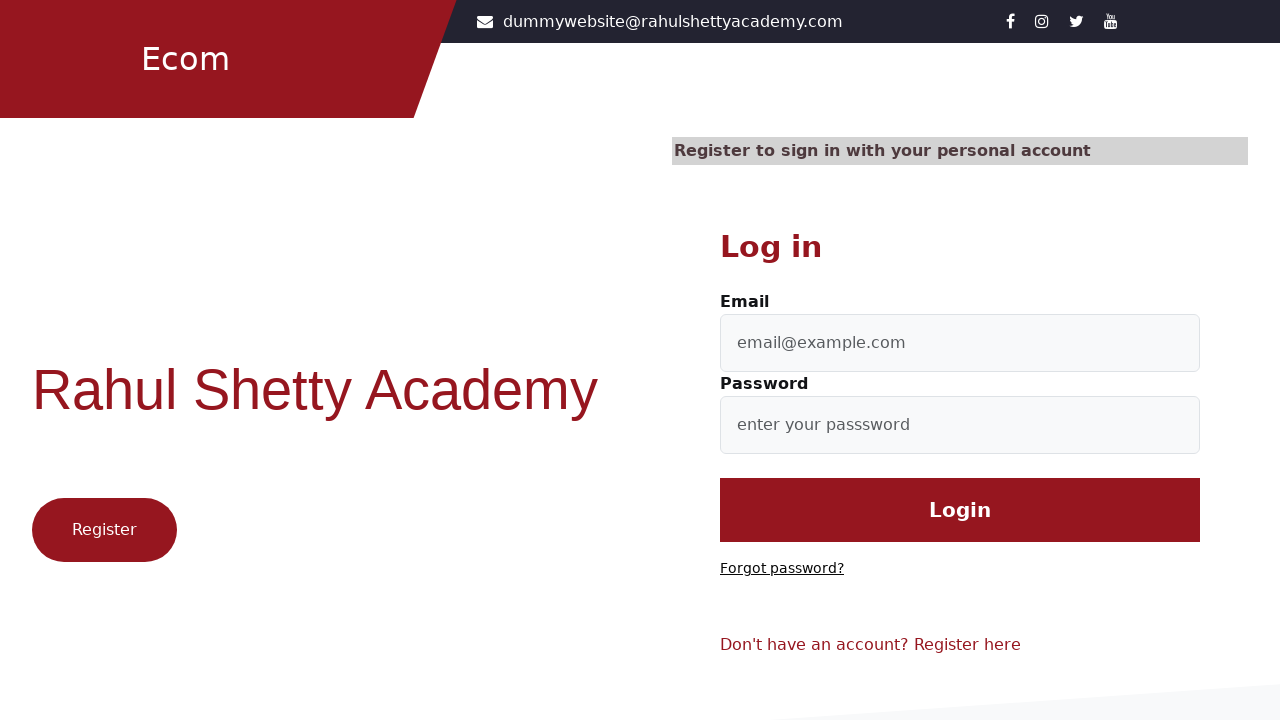